Tests that pressing Escape cancels editing and restores original text

Starting URL: https://demo.playwright.dev/todomvc

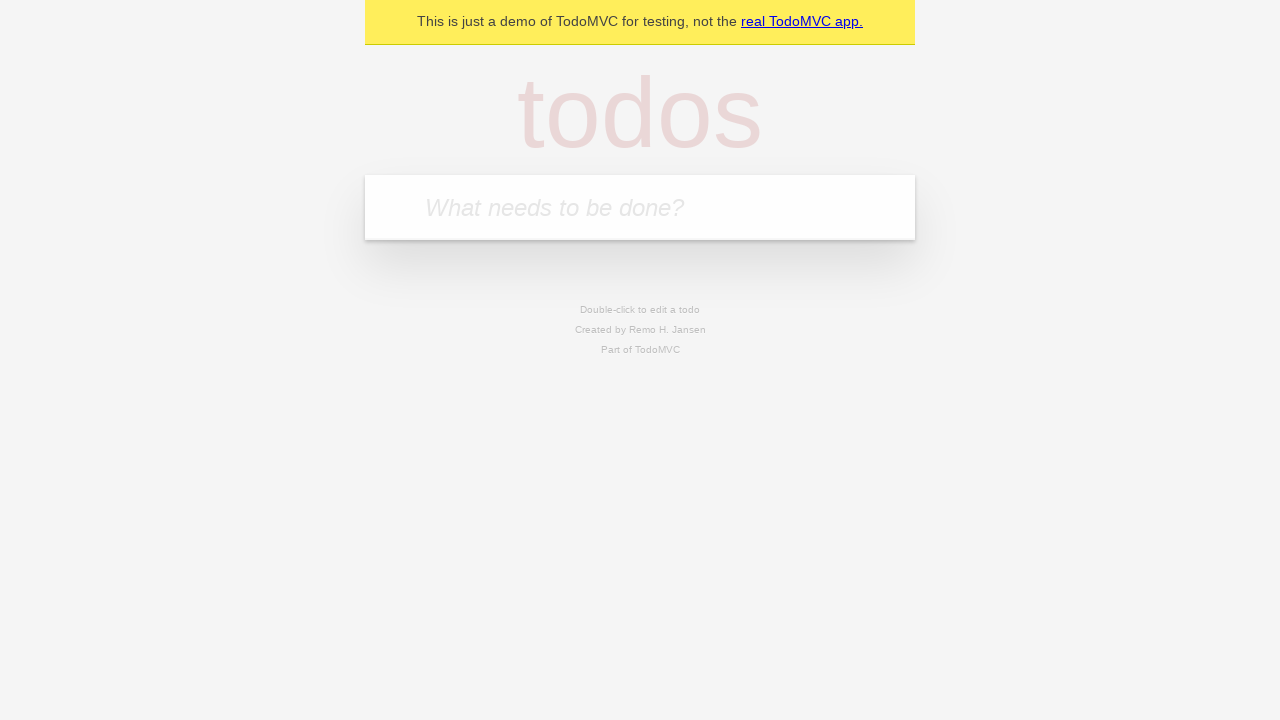

Filled first todo input with 'buy some cheese' on internal:attr=[placeholder="What needs to be done?"i]
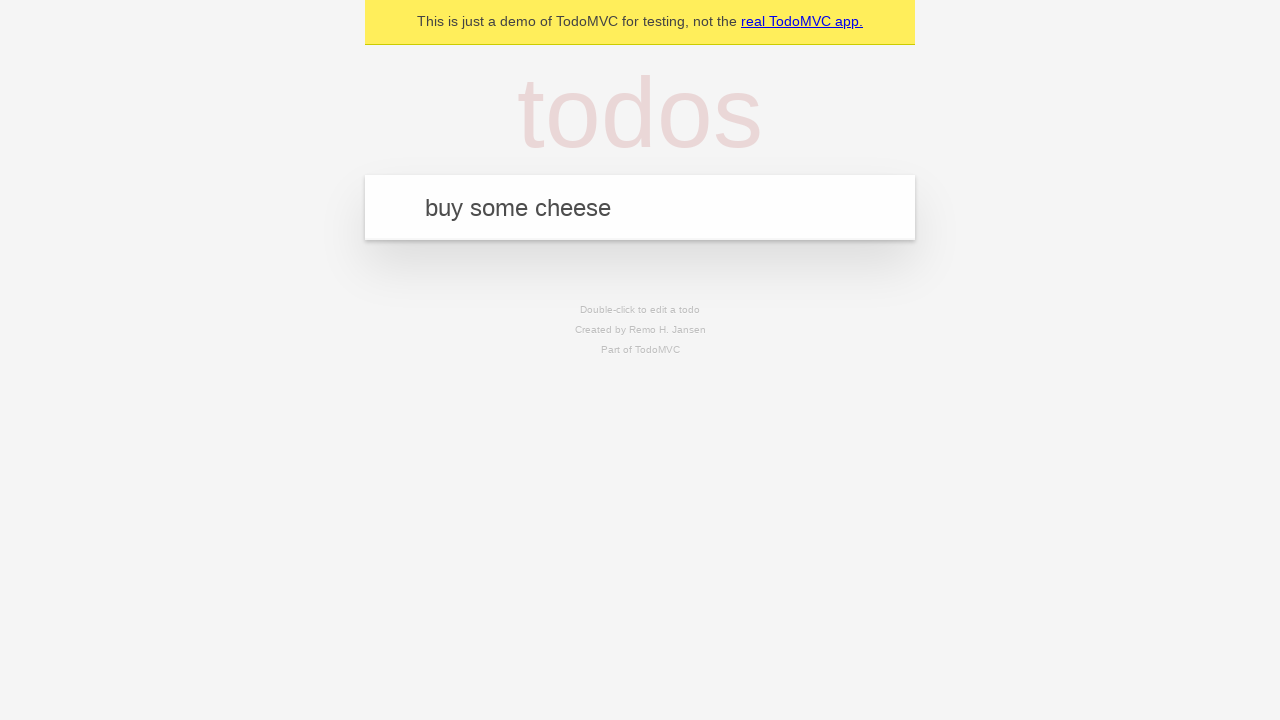

Pressed Enter to create first todo item on internal:attr=[placeholder="What needs to be done?"i]
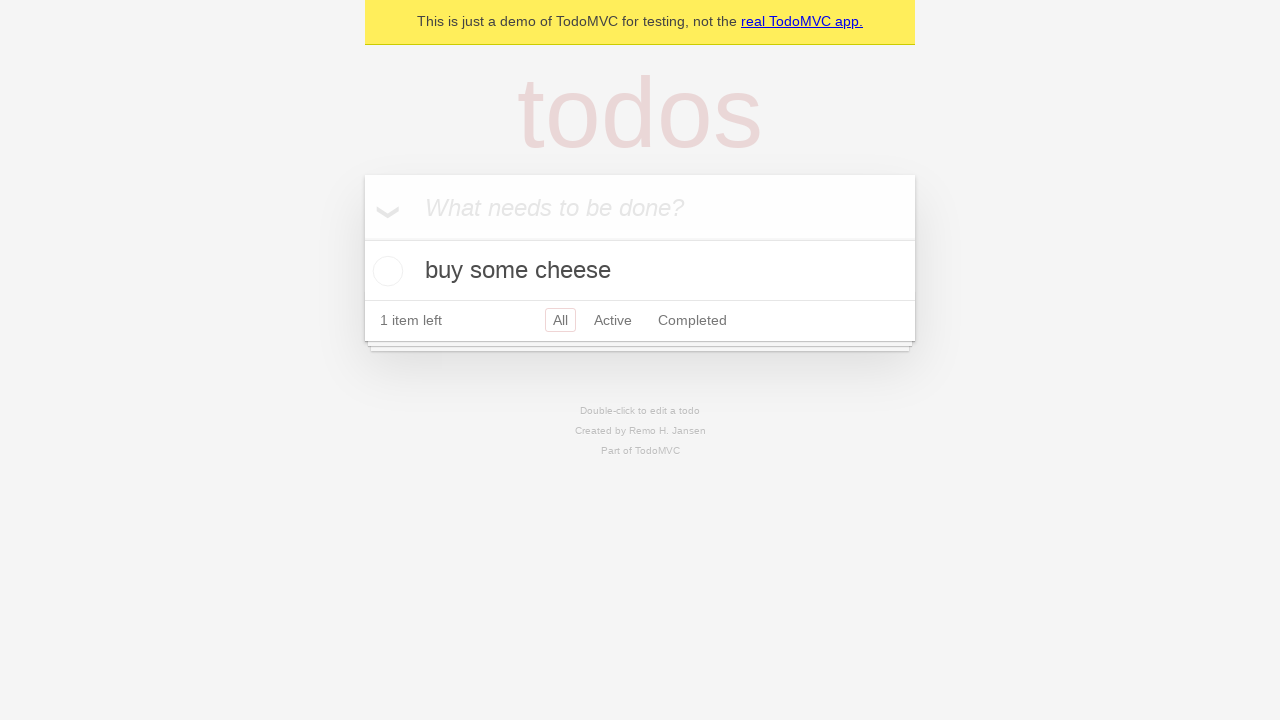

Filled second todo input with 'feed the cat' on internal:attr=[placeholder="What needs to be done?"i]
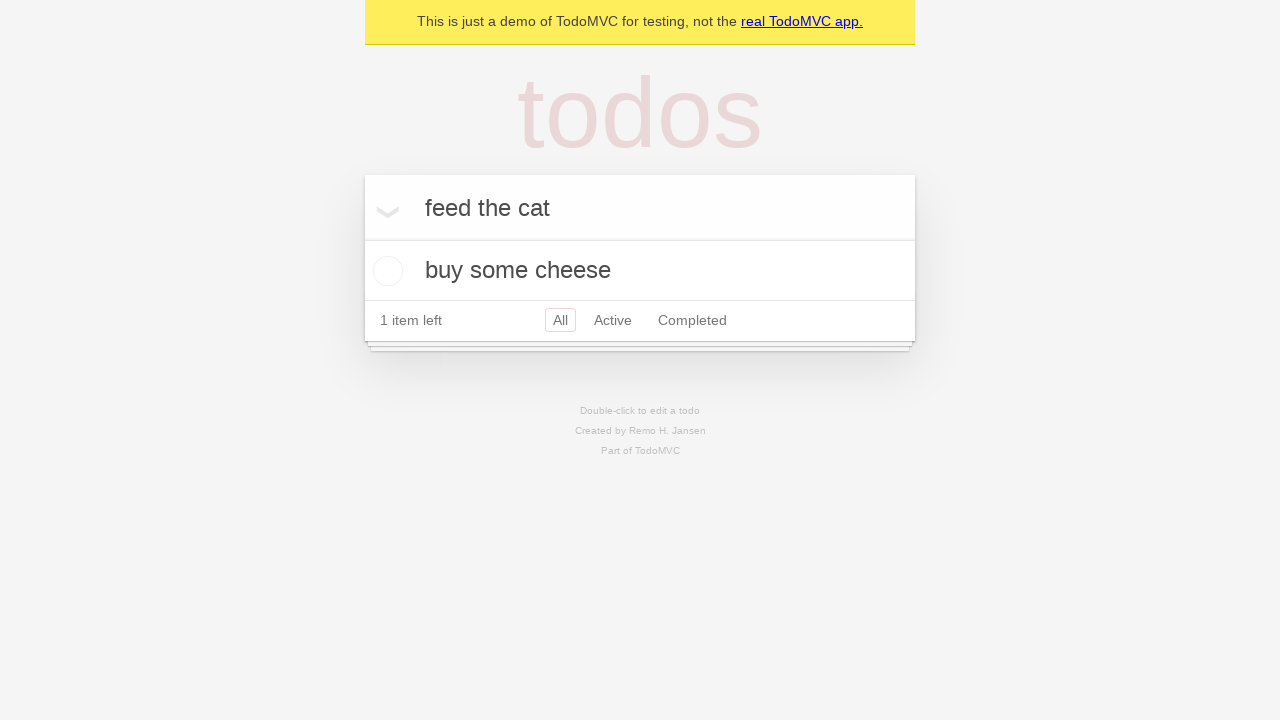

Pressed Enter to create second todo item on internal:attr=[placeholder="What needs to be done?"i]
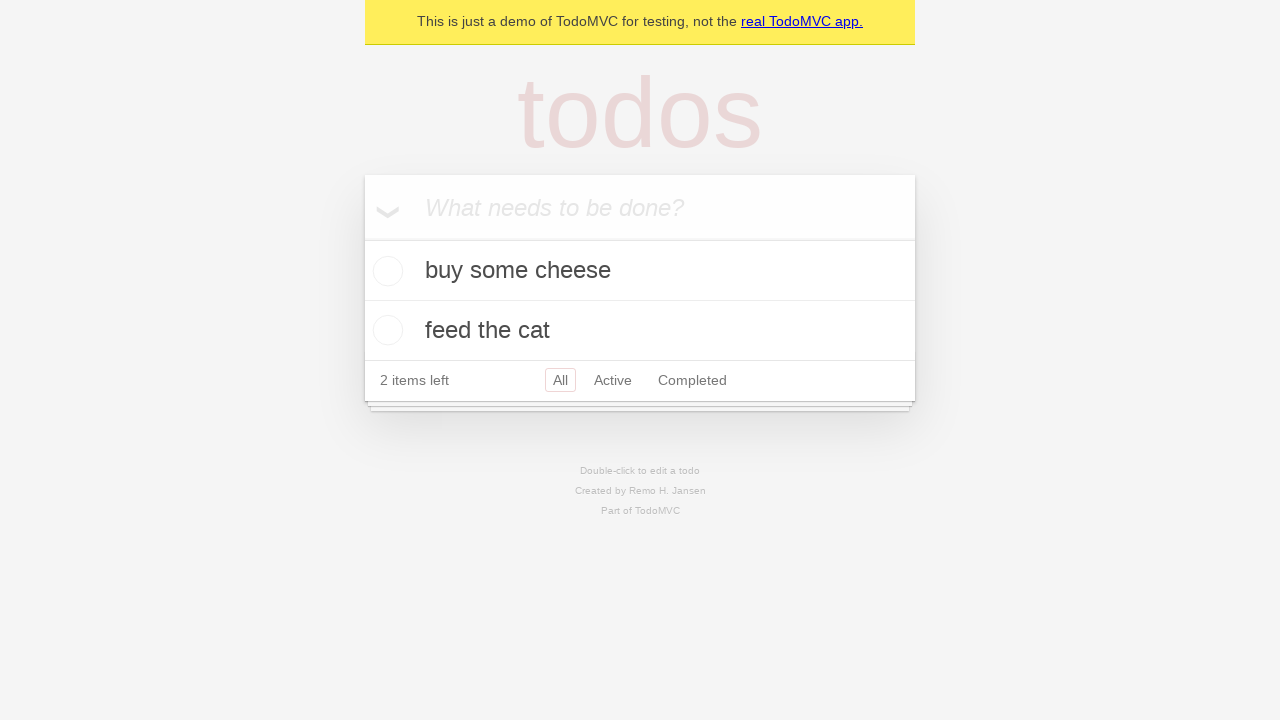

Filled third todo input with 'book a doctors appointment' on internal:attr=[placeholder="What needs to be done?"i]
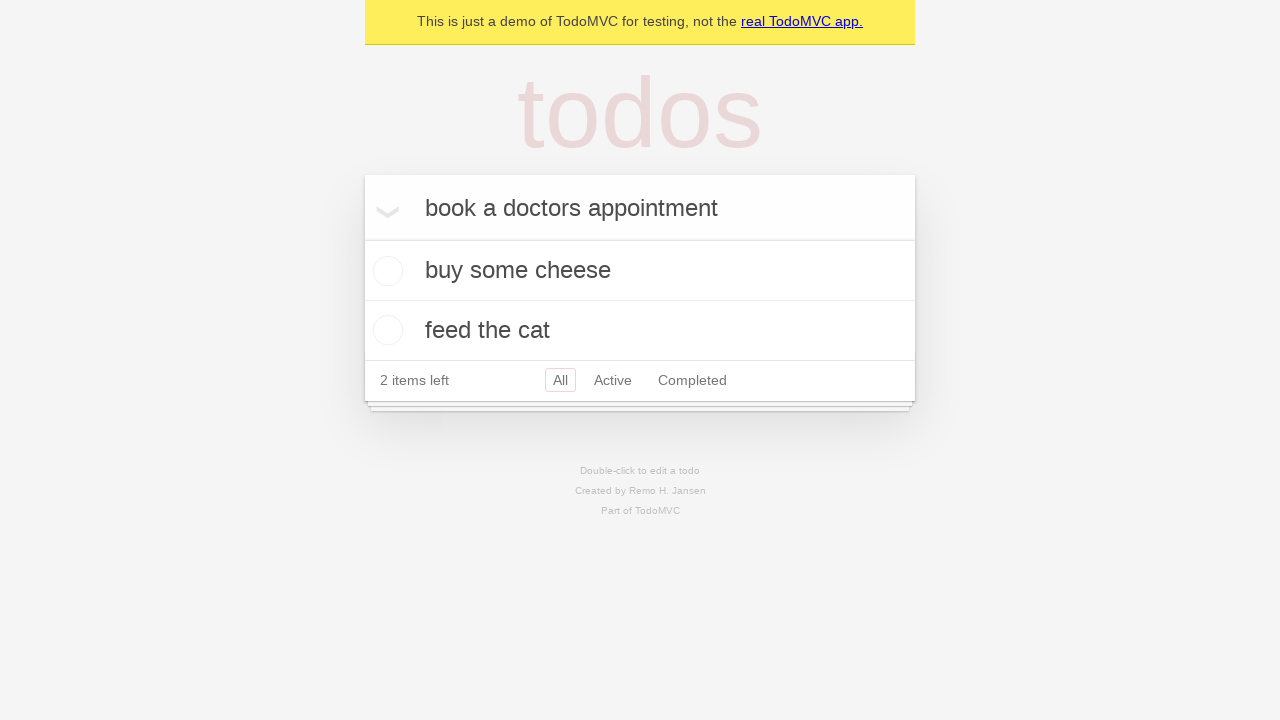

Pressed Enter to create third todo item on internal:attr=[placeholder="What needs to be done?"i]
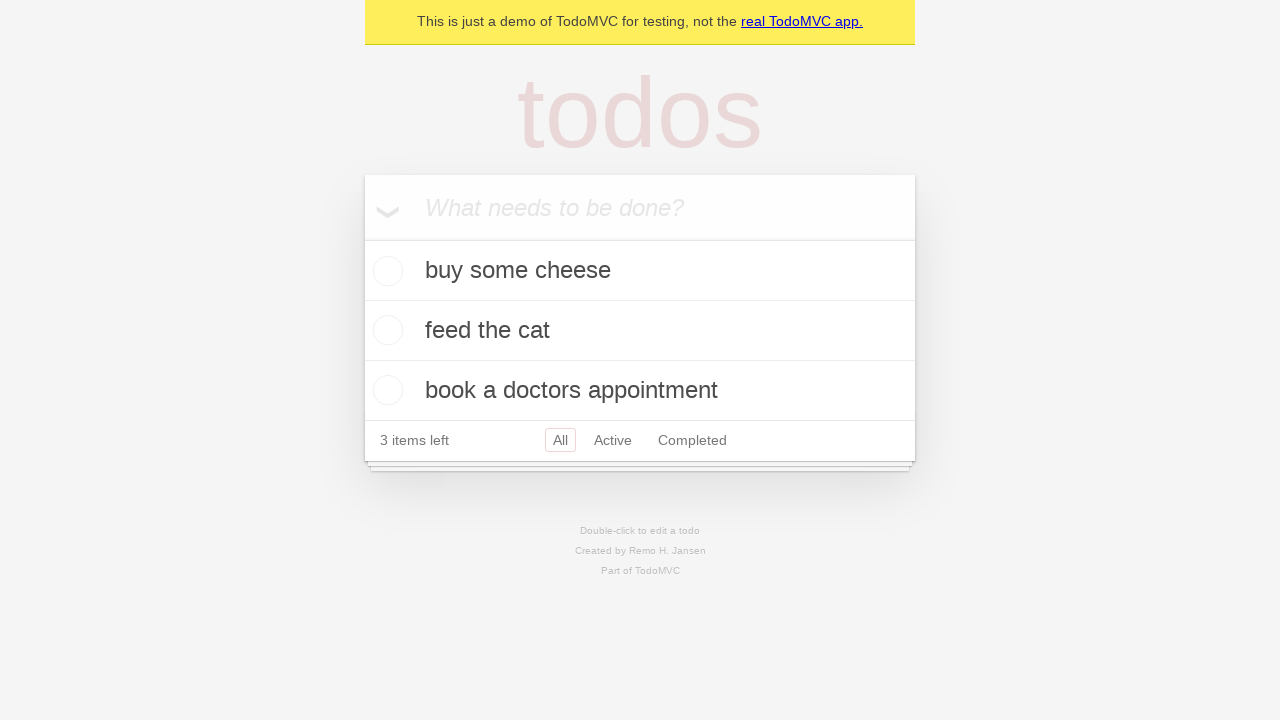

Waited for todo items to load
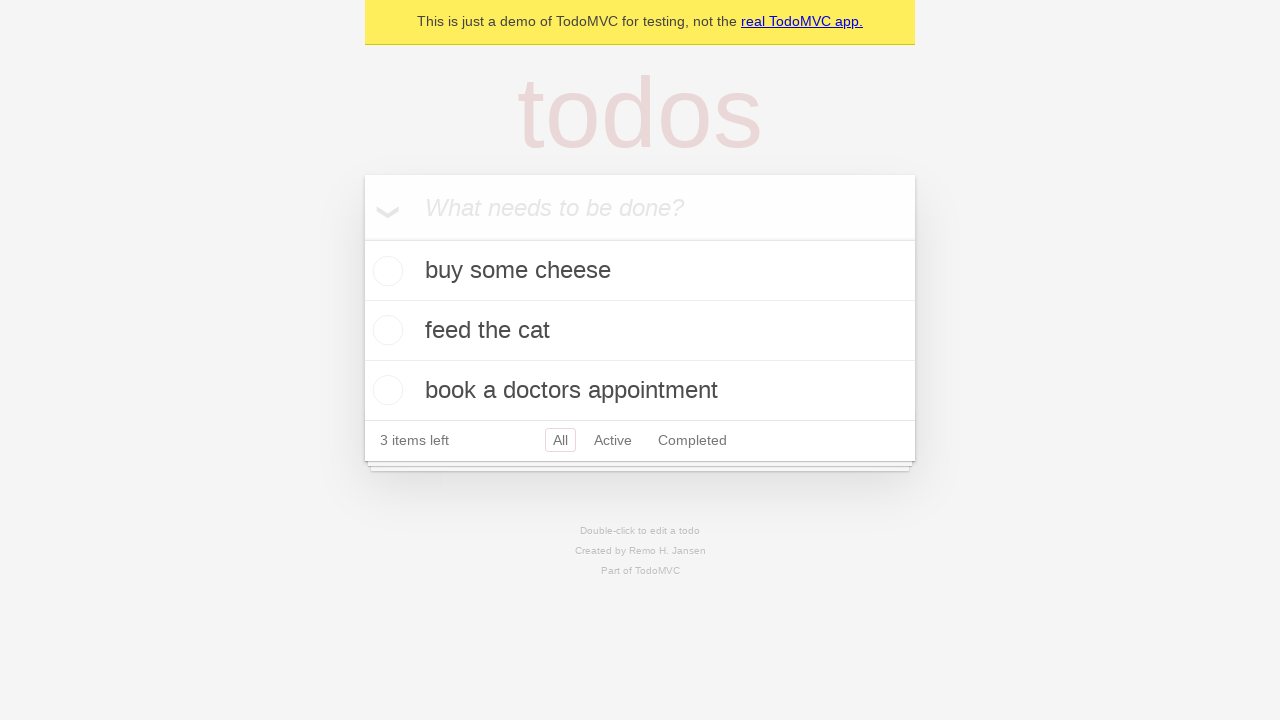

Double-clicked second todo item to enter edit mode at (640, 331) on internal:testid=[data-testid="todo-item"s] >> nth=1
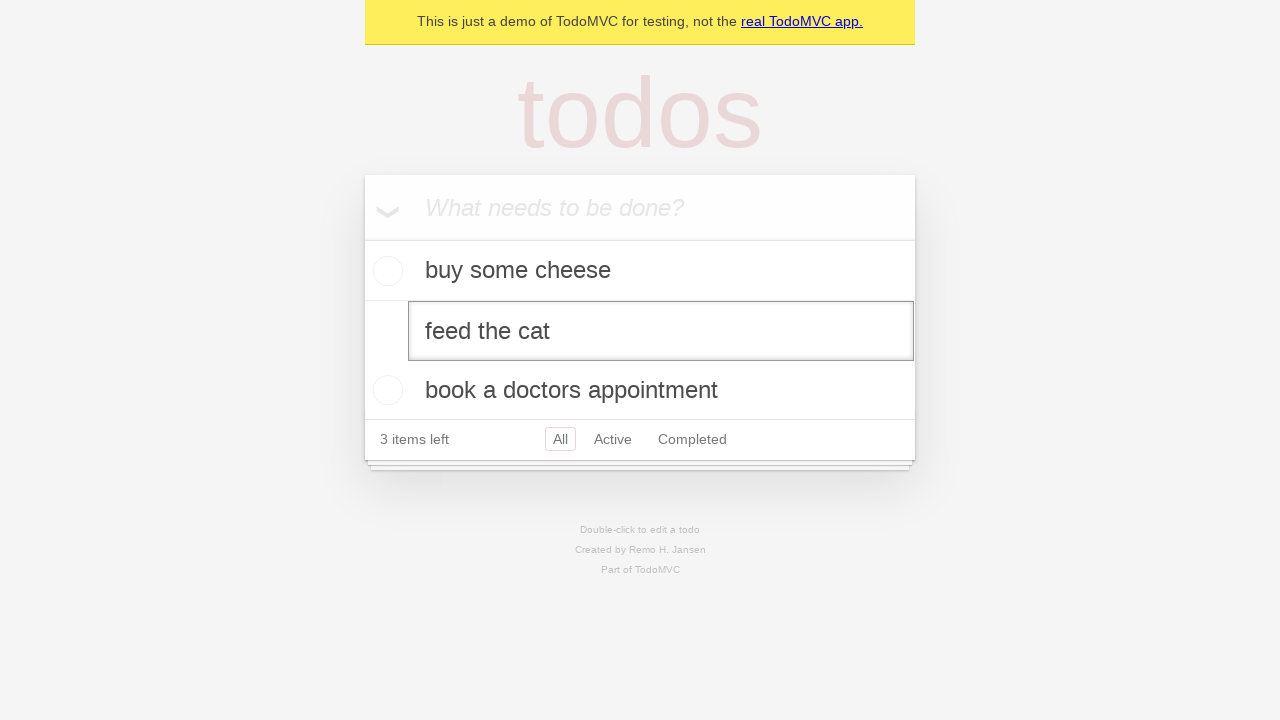

Filled edit textbox with new text 'buy some sausages' on internal:testid=[data-testid="todo-item"s] >> nth=1 >> internal:role=textbox[nam
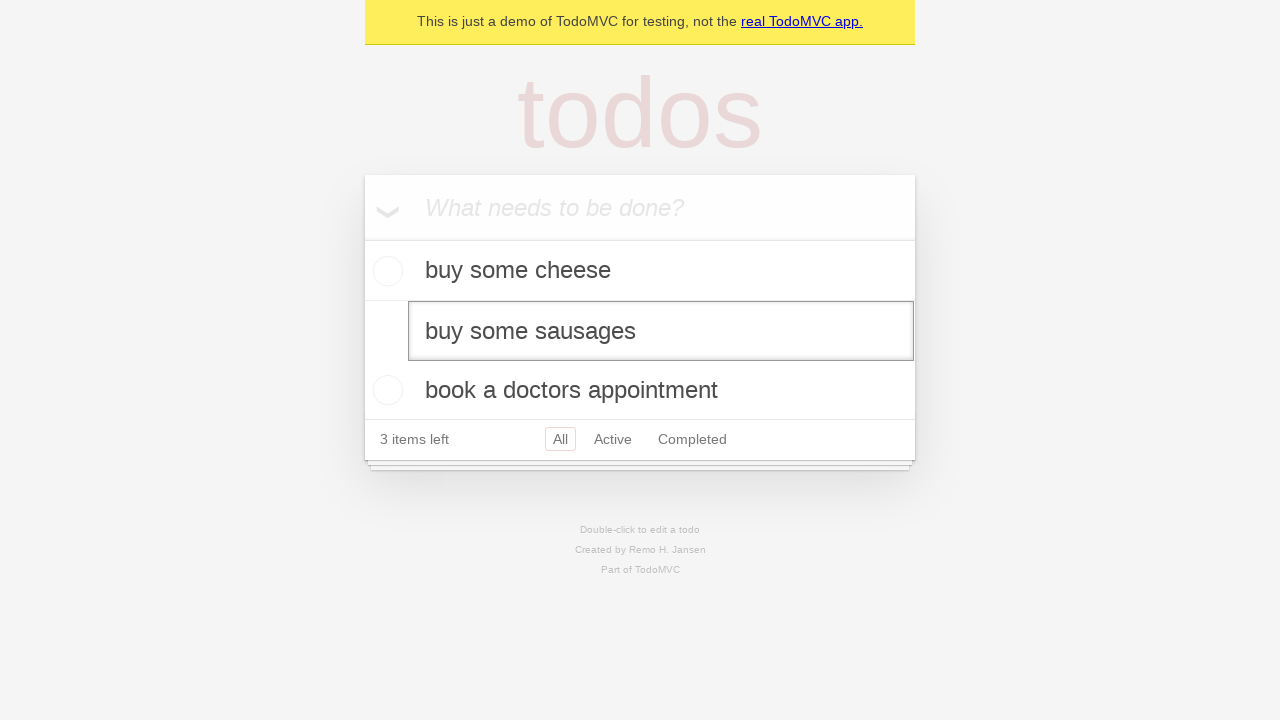

Pressed Escape to cancel editing and restore original text on internal:testid=[data-testid="todo-item"s] >> nth=1 >> internal:role=textbox[nam
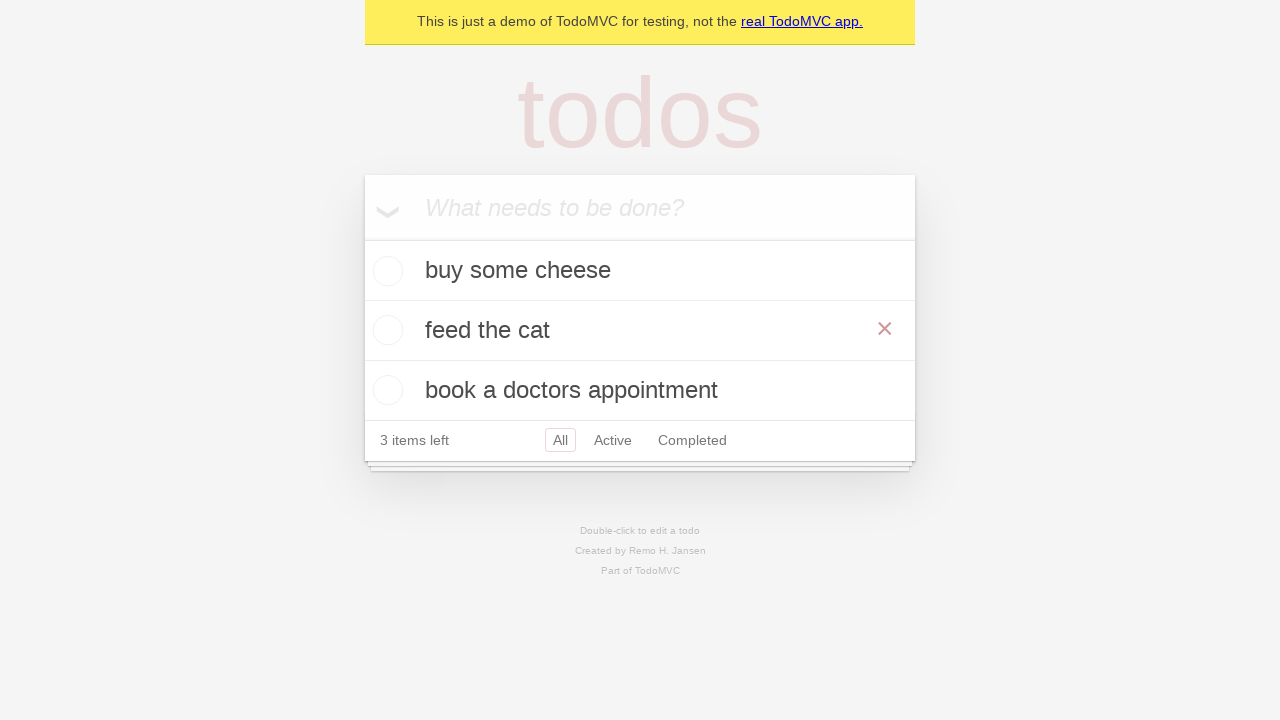

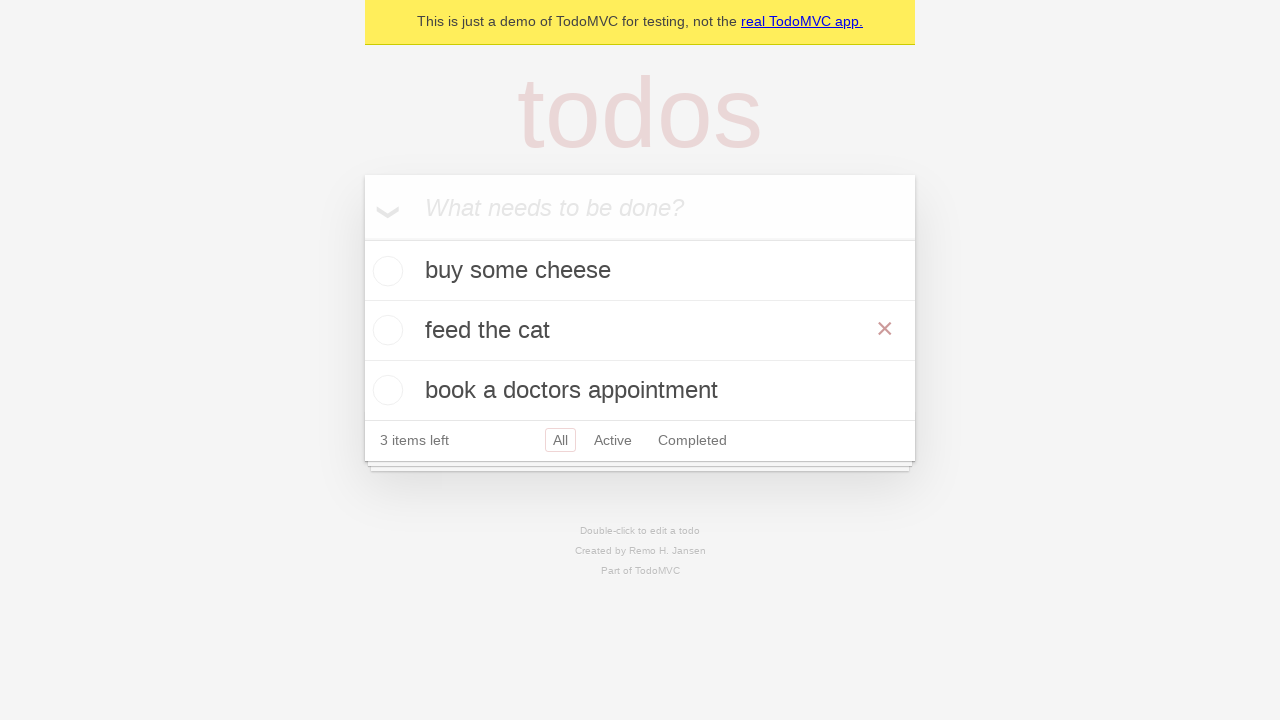